Tests right-click (context click) functionality by hovering over the "Downloads" navigation element and performing a context click action on it.

Starting URL: https://www.selenium.dev

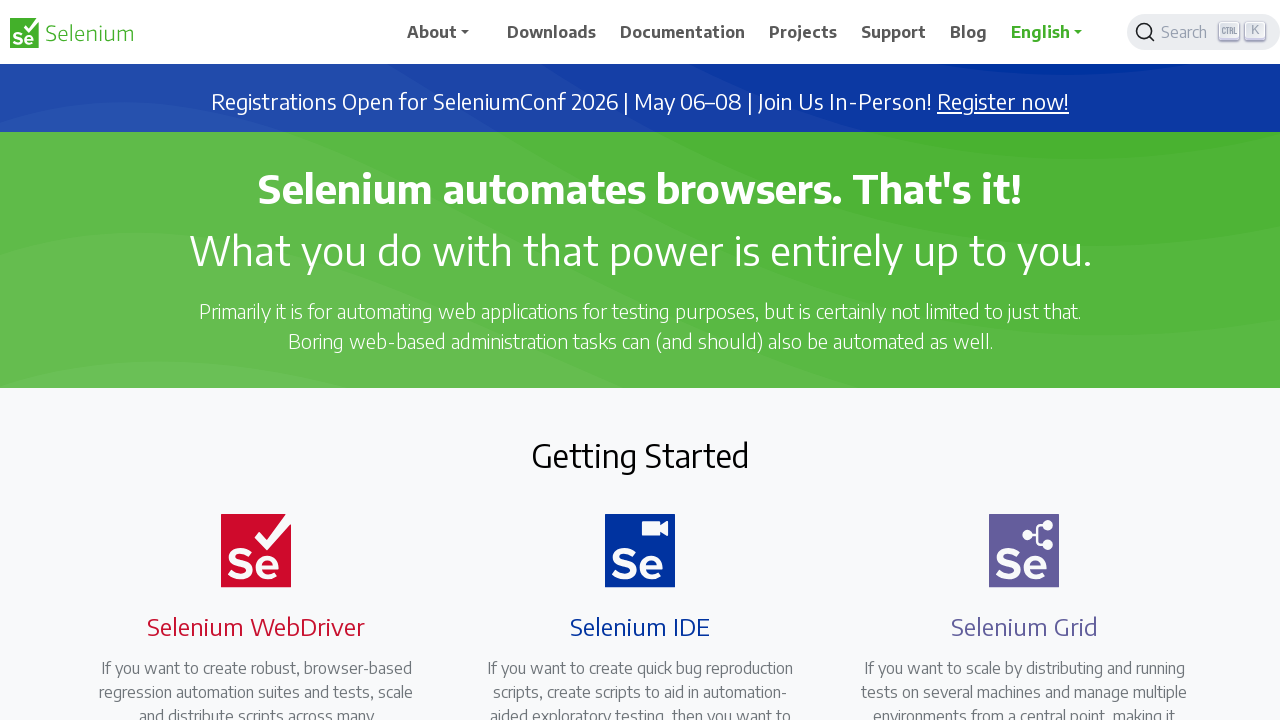

Navigated to https://www.selenium.dev
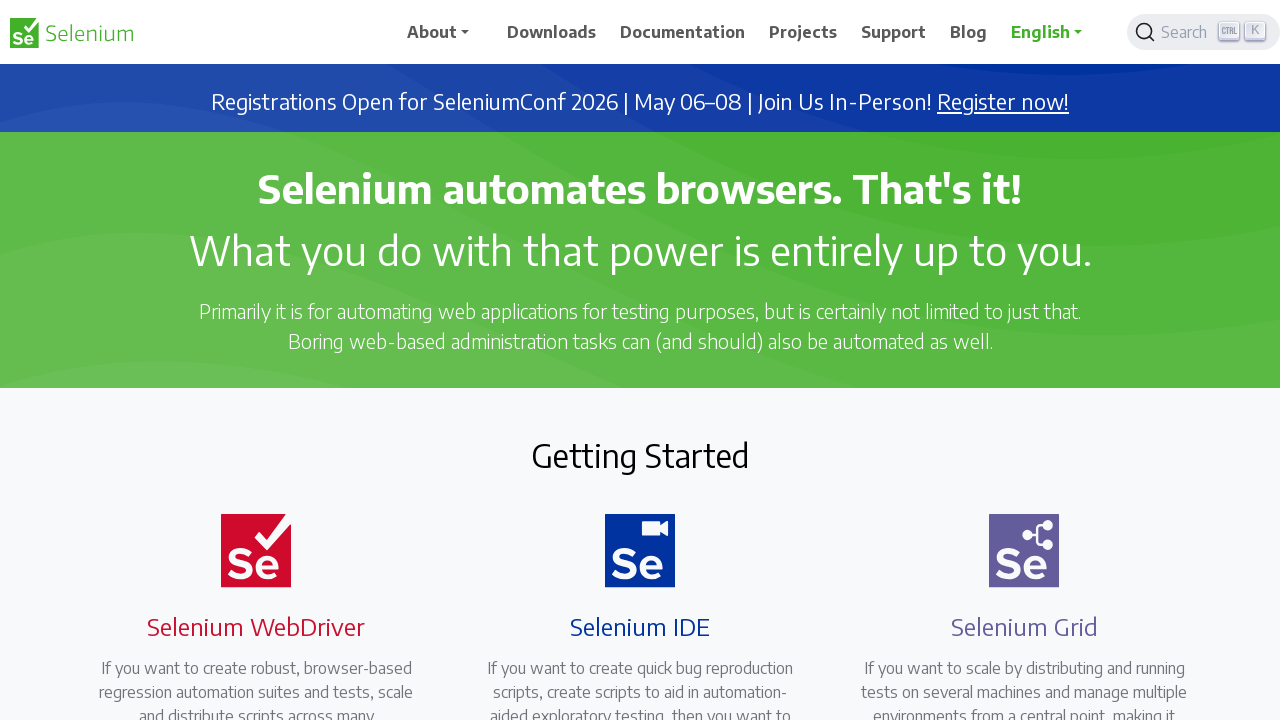

Located the 'Downloads' navigation element
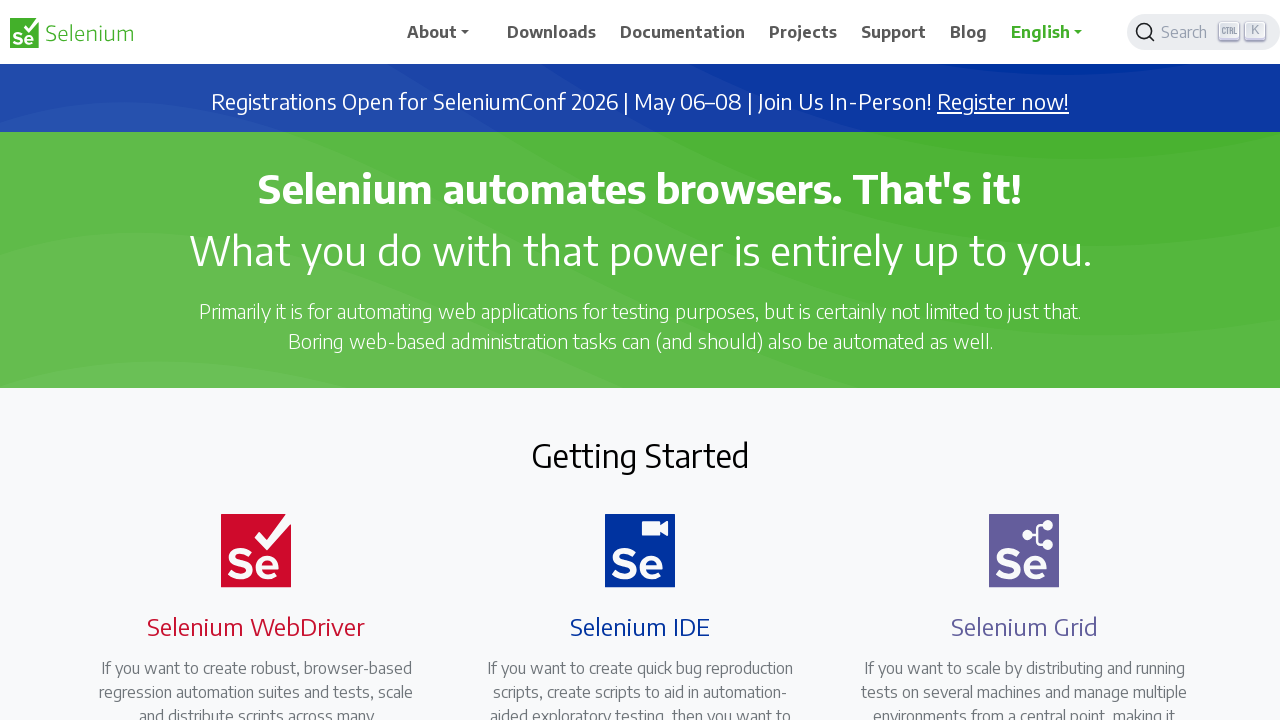

Hovered over the 'Downloads' element at (552, 32) on xpath=//span[text()='Downloads']
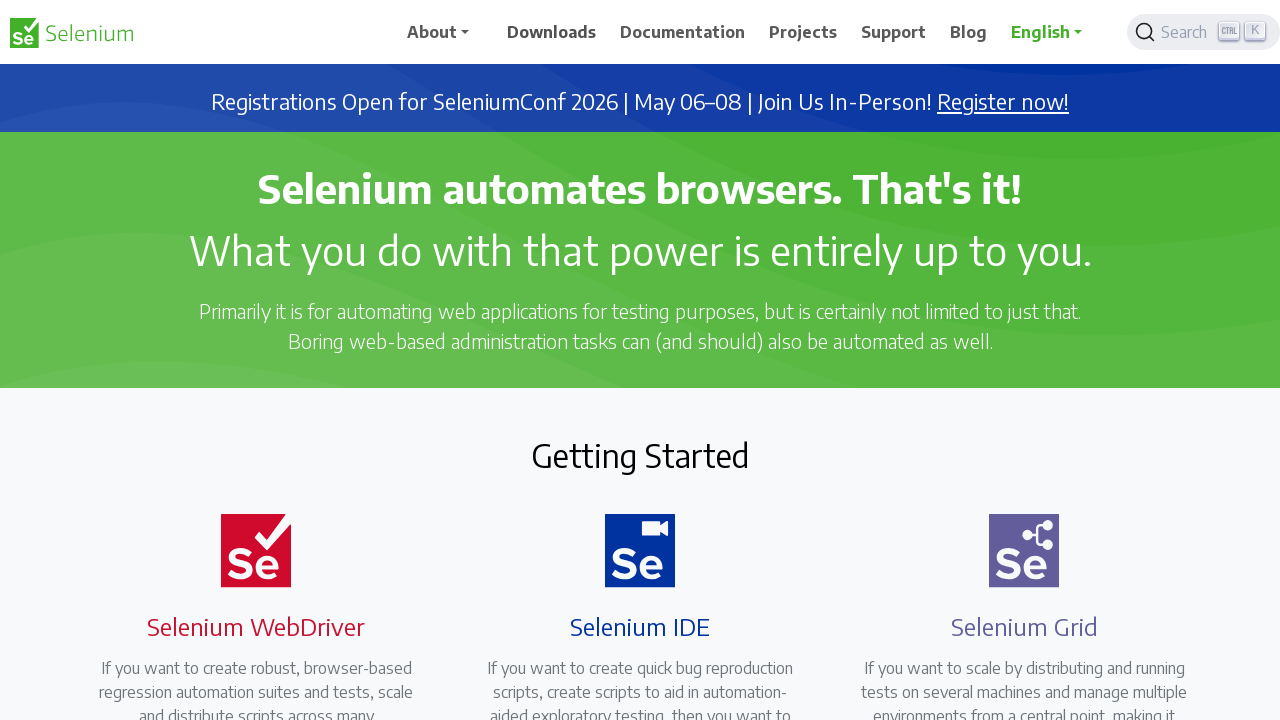

Performed right-click (context click) on the 'Downloads' element at (552, 32) on xpath=//span[text()='Downloads']
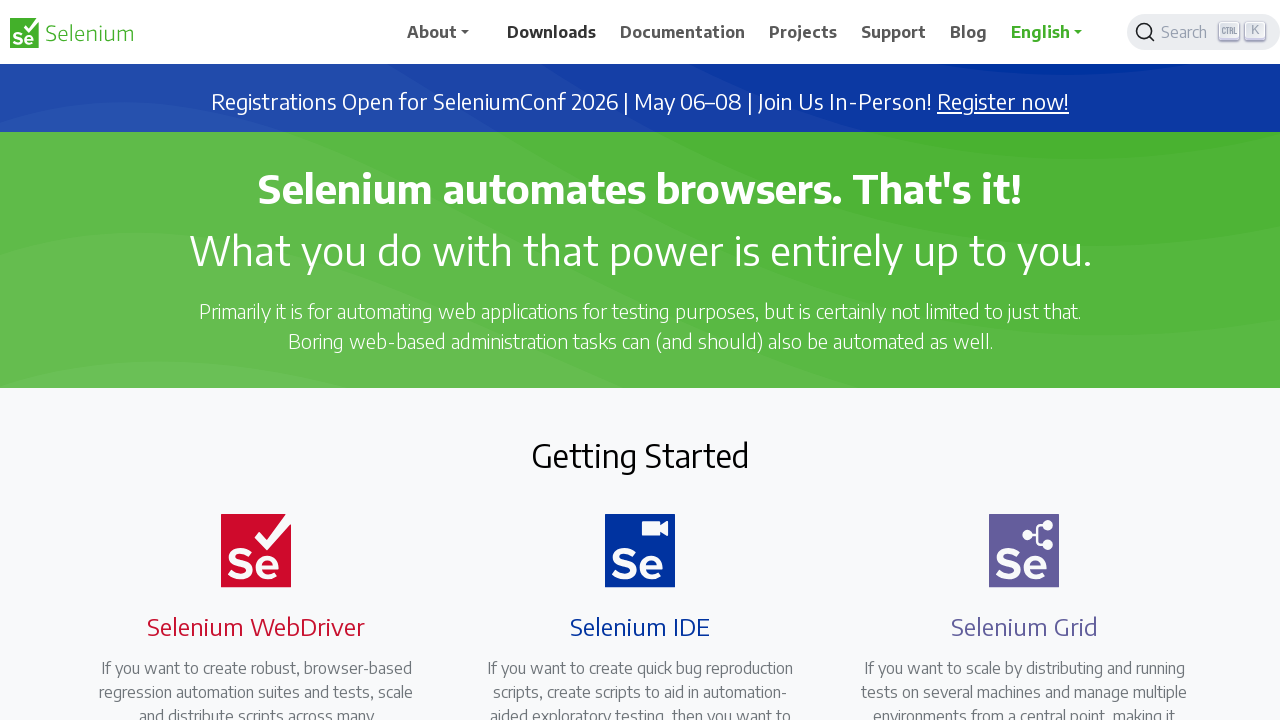

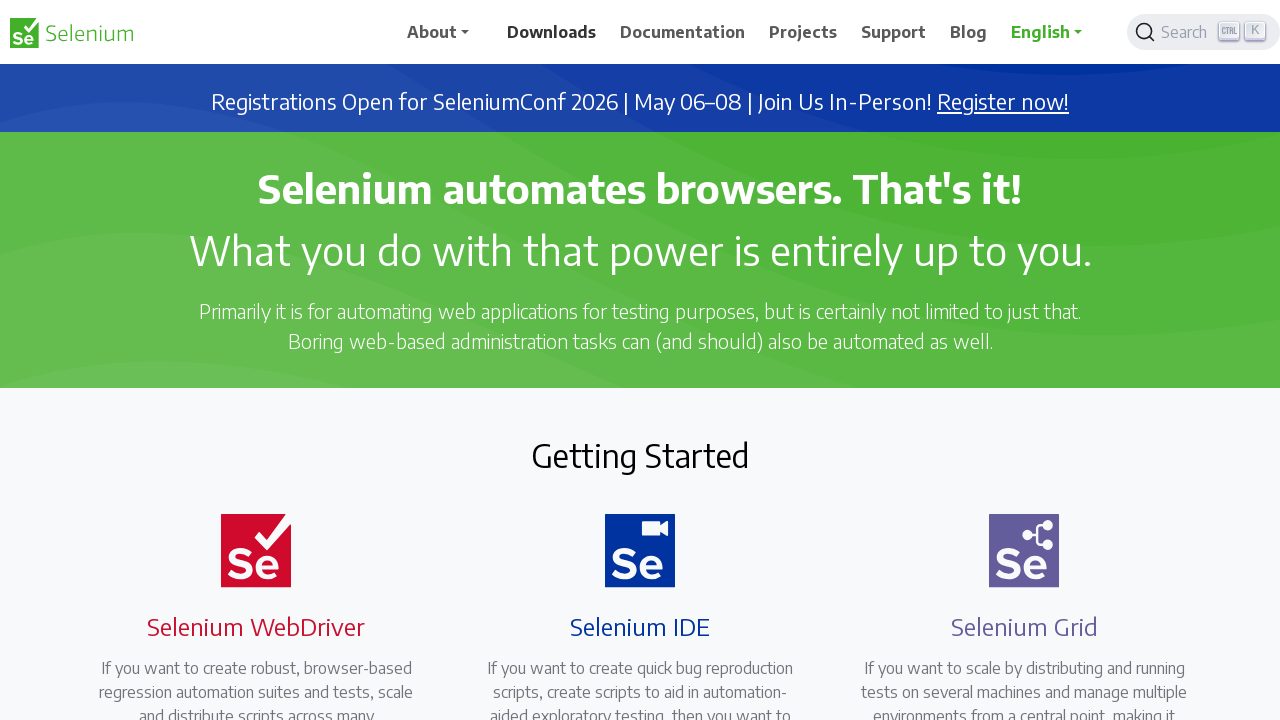